Tests navigation from DemoQA homepage to Elements section by clicking on the Elements card and verifying the URL changes correctly

Starting URL: https://demoqa.com/

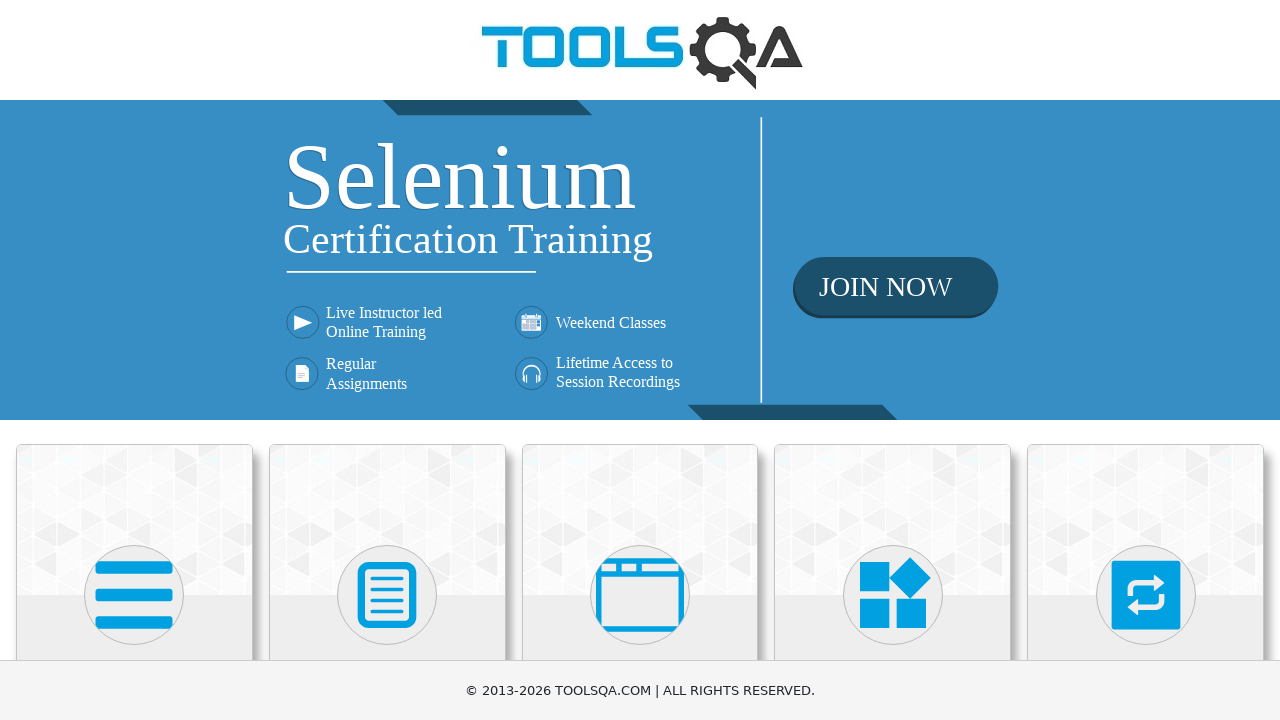

Clicked on the Elements card to navigate to Elements section at (134, 520) on .top-card:nth-child(1)
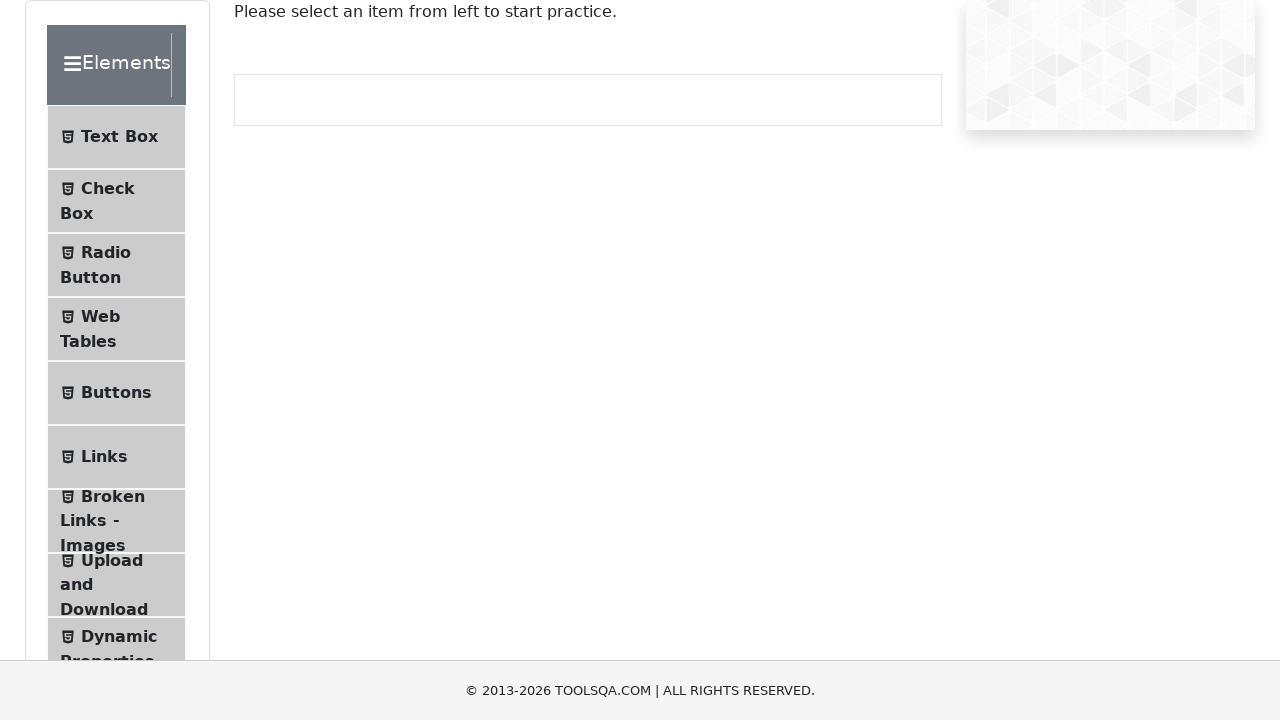

Verified successful navigation to Elements section at https://demoqa.com/elements
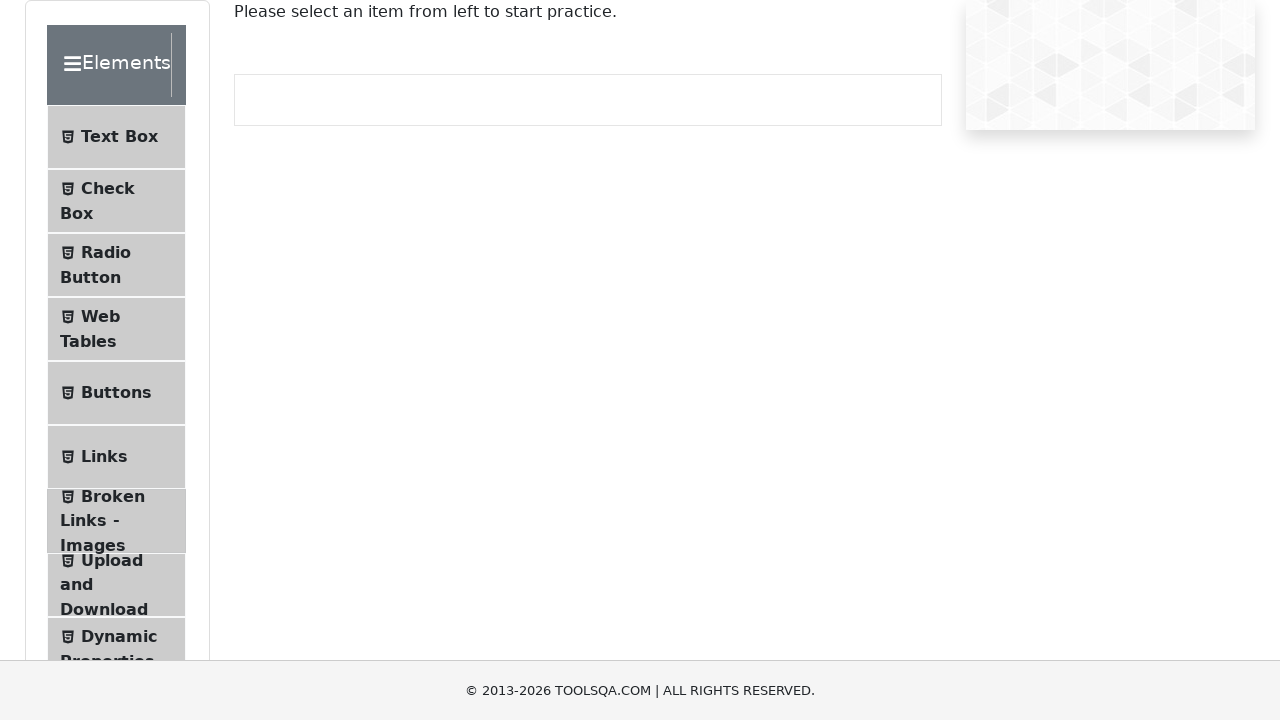

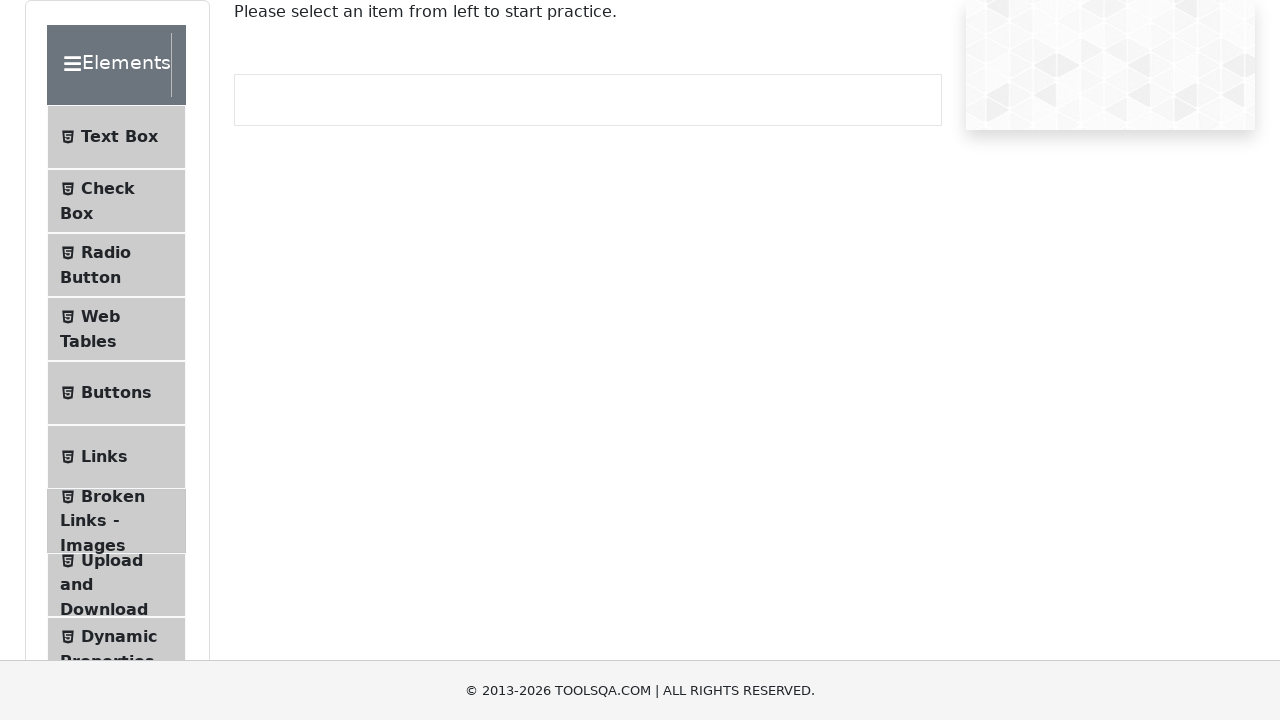